Tests fluent wait strategy with custom polling and exception handling by revealing an element and typing into it

Starting URL: https://www.selenium.dev/selenium/web/dynamic.html

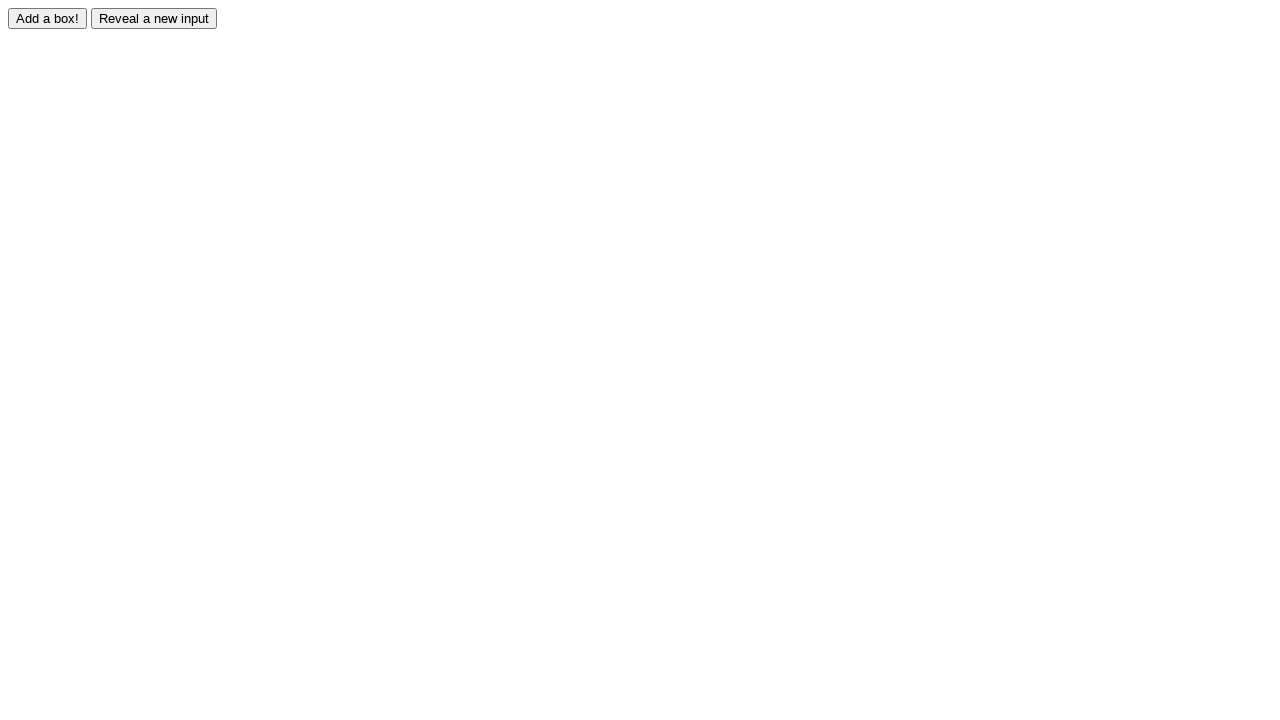

Clicked reveal button to make hidden input visible at (154, 18) on #reveal
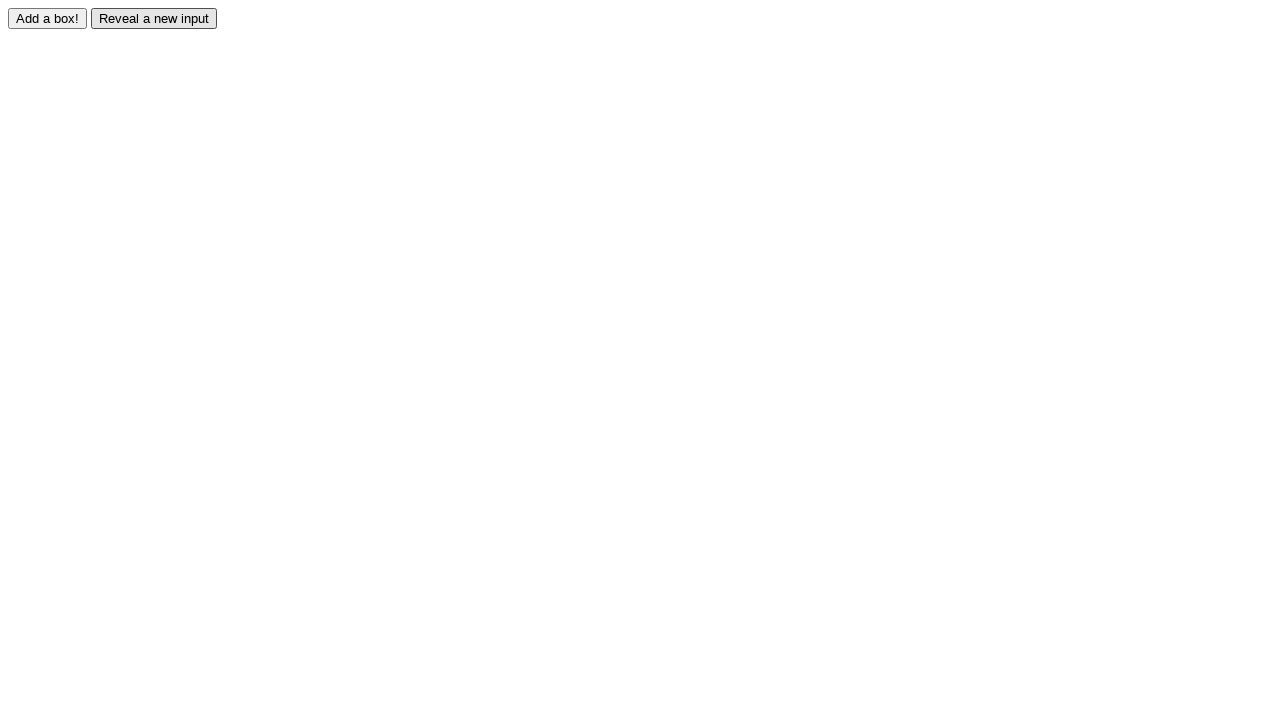

Waited for revealed input element to become visible
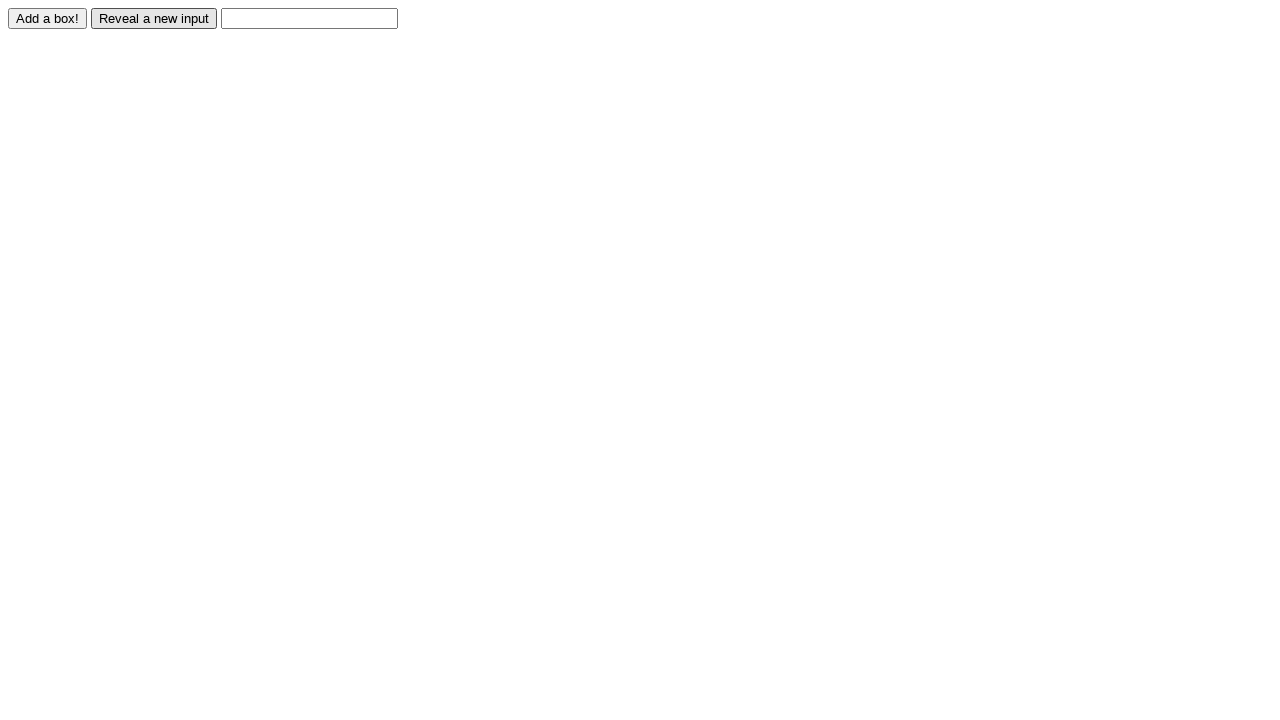

Typed 'Displayed' into the revealed input field on #revealed
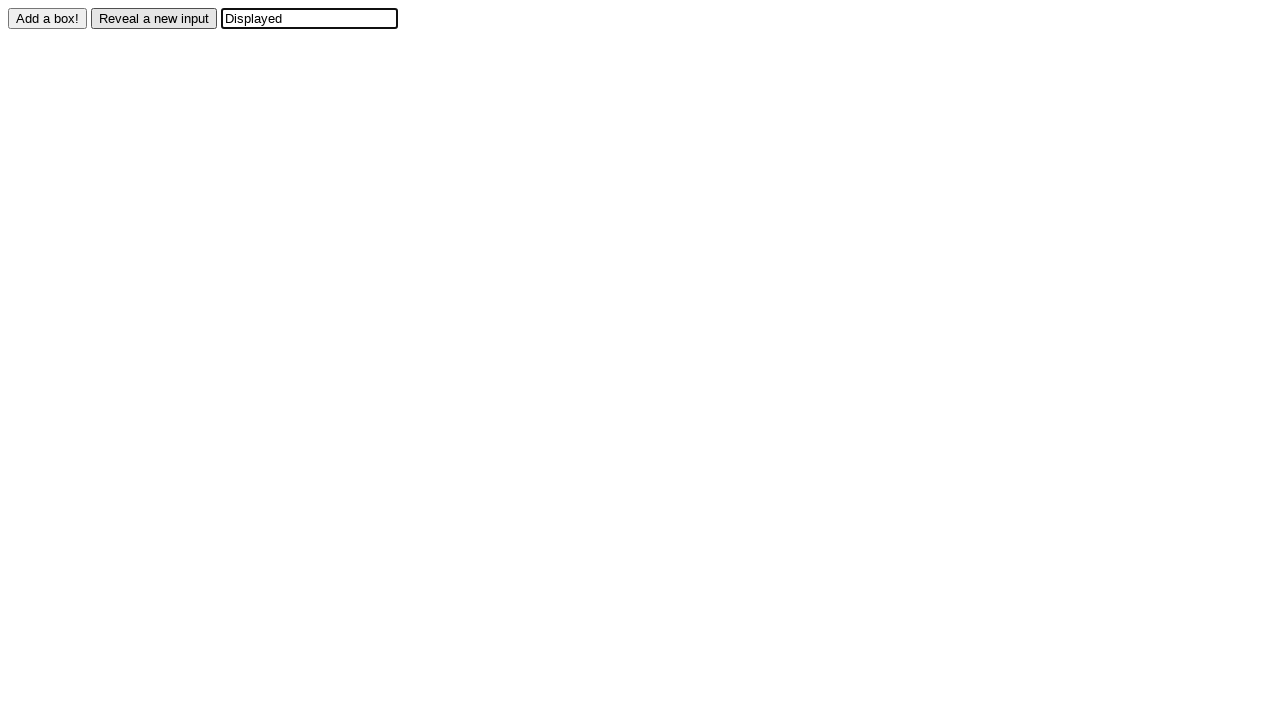

Verified input value equals 'Displayed'
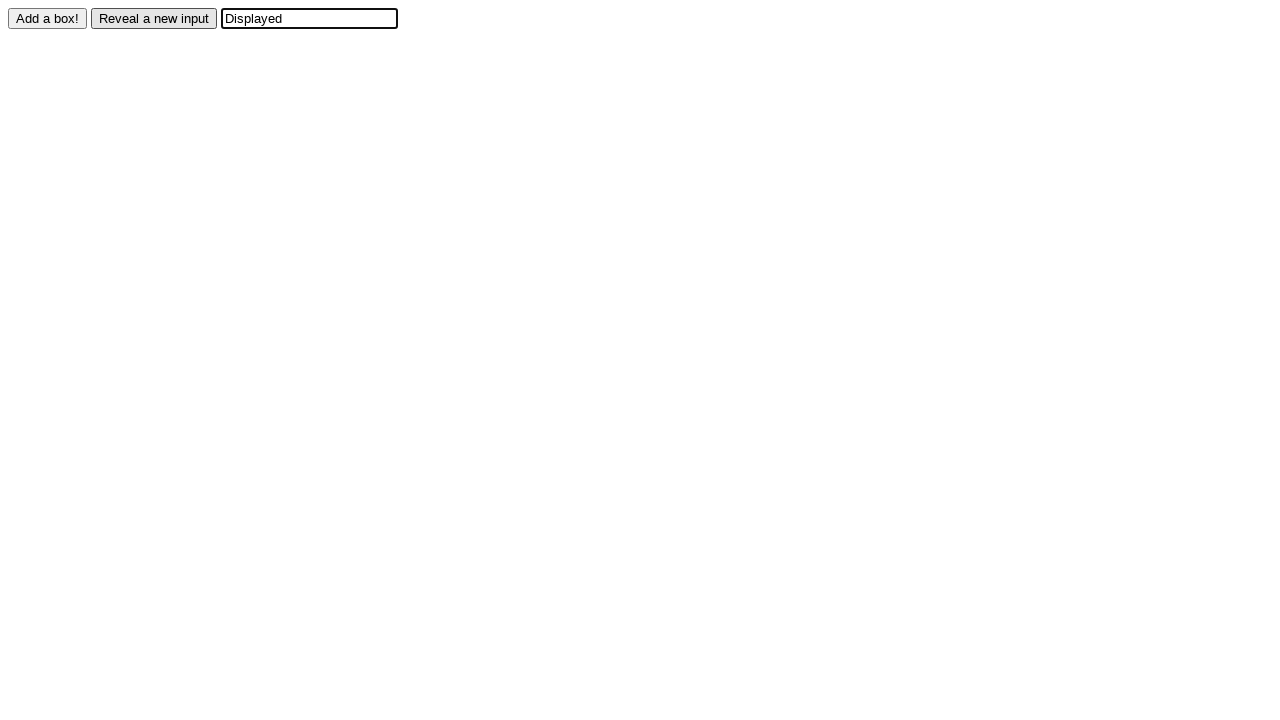

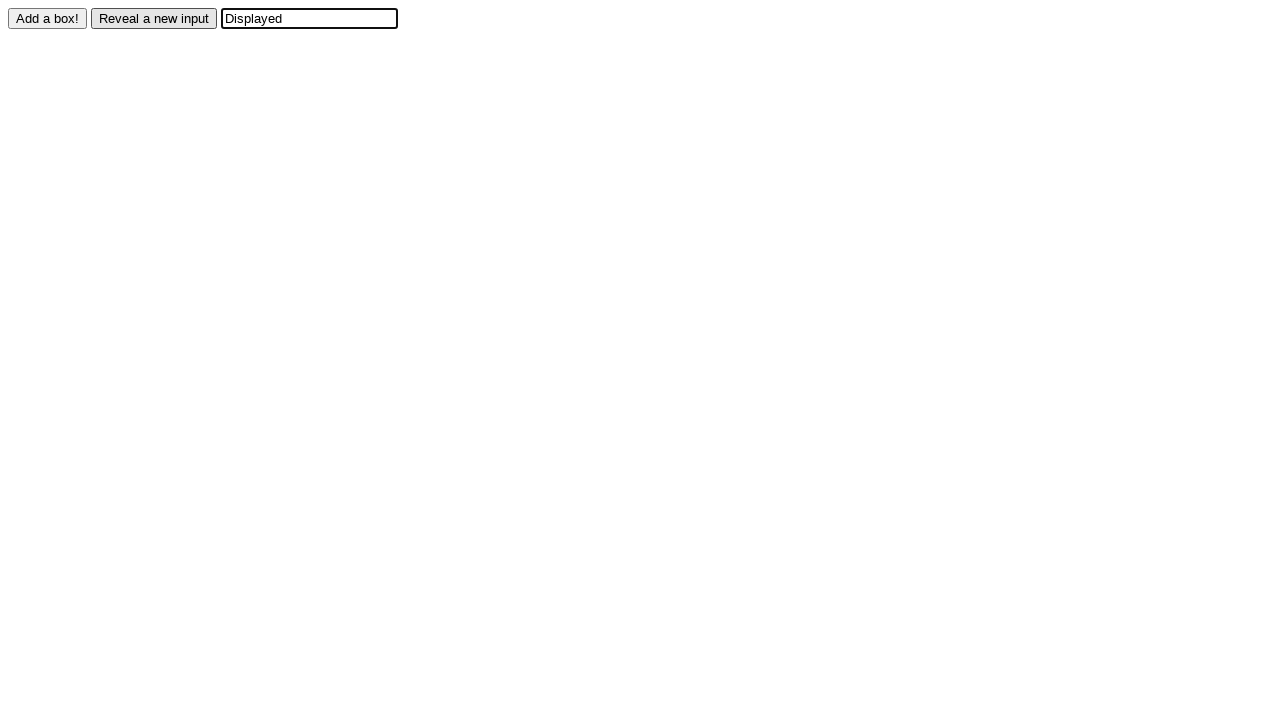